Tests confirm alert box by clicking OK, validating the confirmation message appears and the result text shows 'You pressed Ok'

Starting URL: https://demo.automationtesting.in/Alerts.html

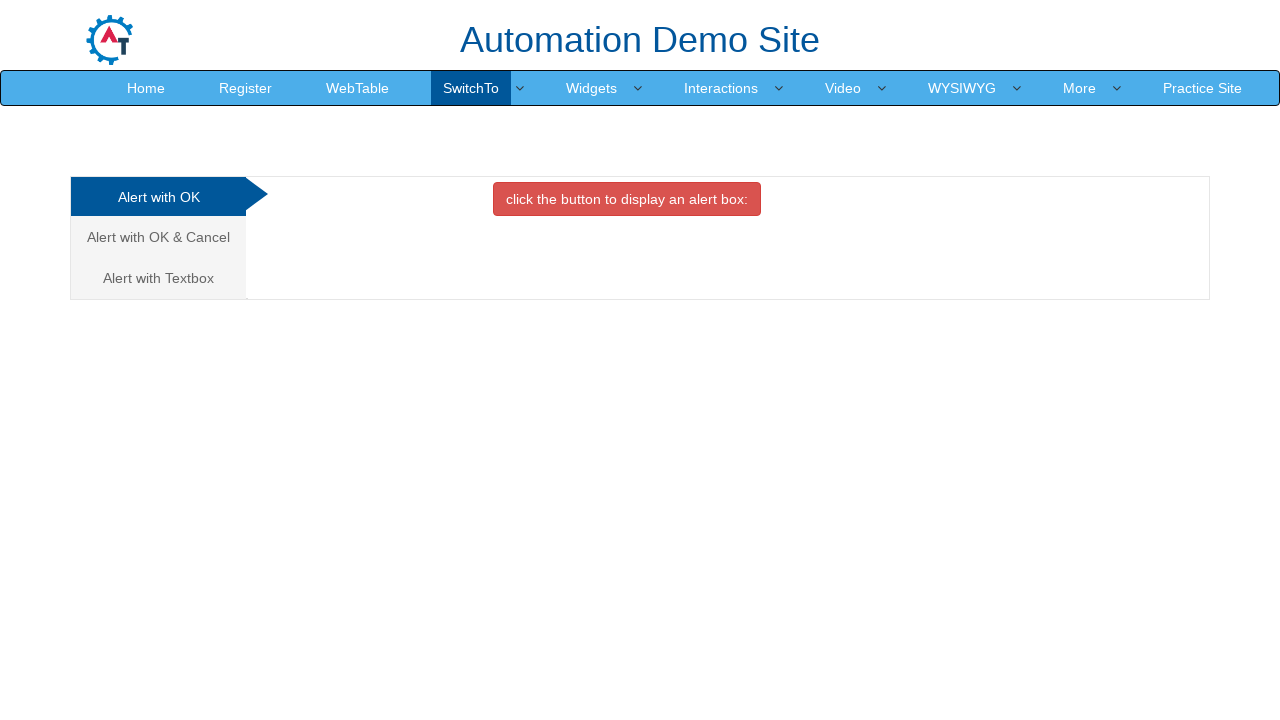

Registered dialog handler to accept confirm alerts
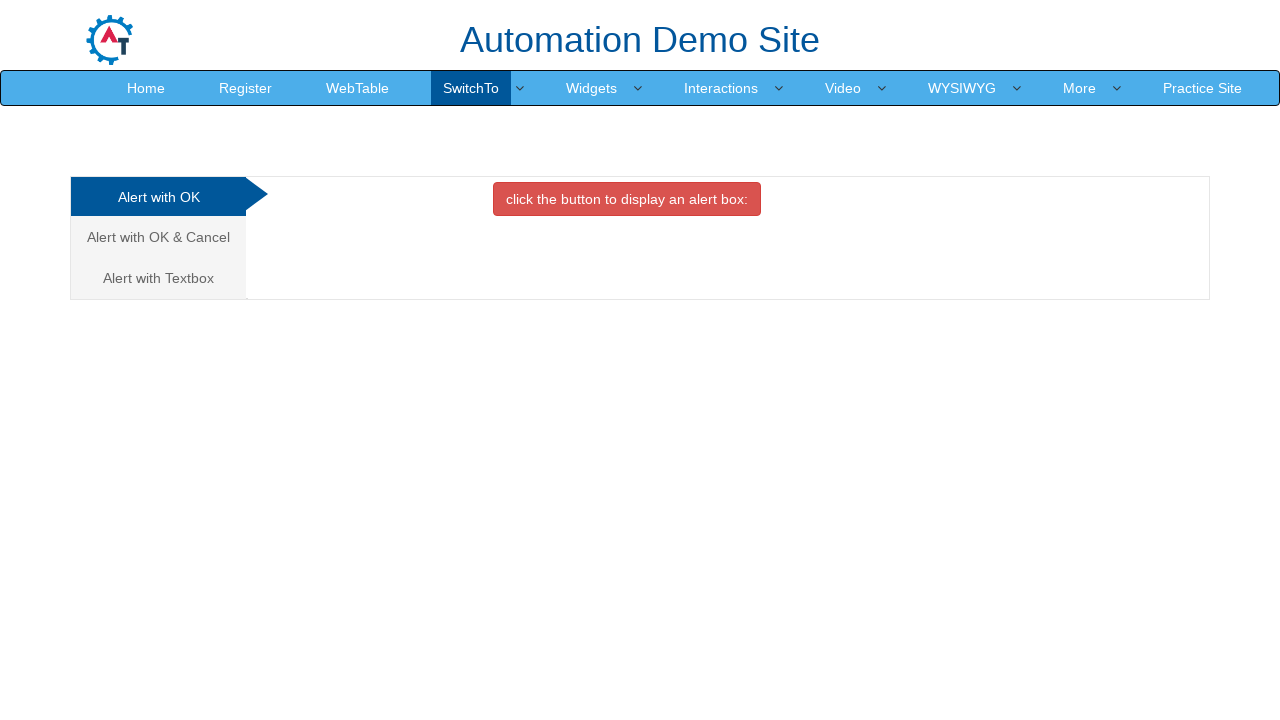

Accepted the confirm alert dialog at (158, 237) on (//a[@class='analystic'])[2]
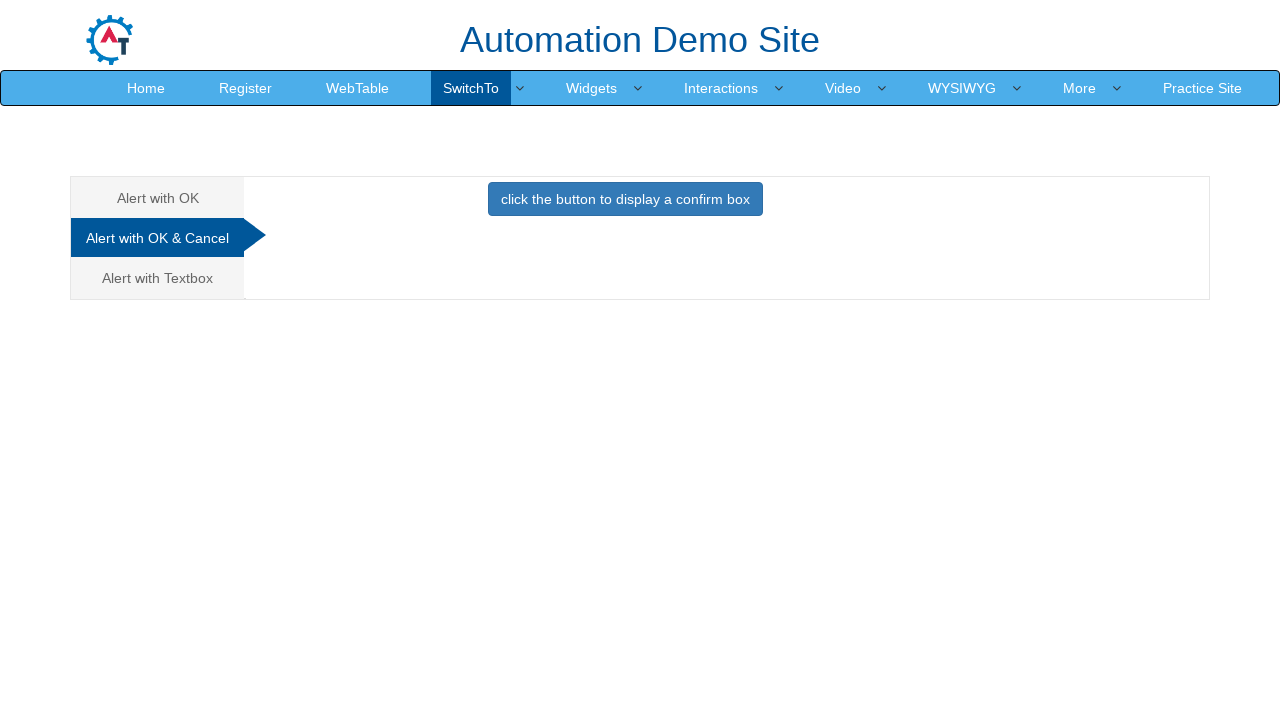

Clicked the confirm button to trigger the confirm dialog at (625, 199) on xpath=//button[@onclick='confirmbox()']
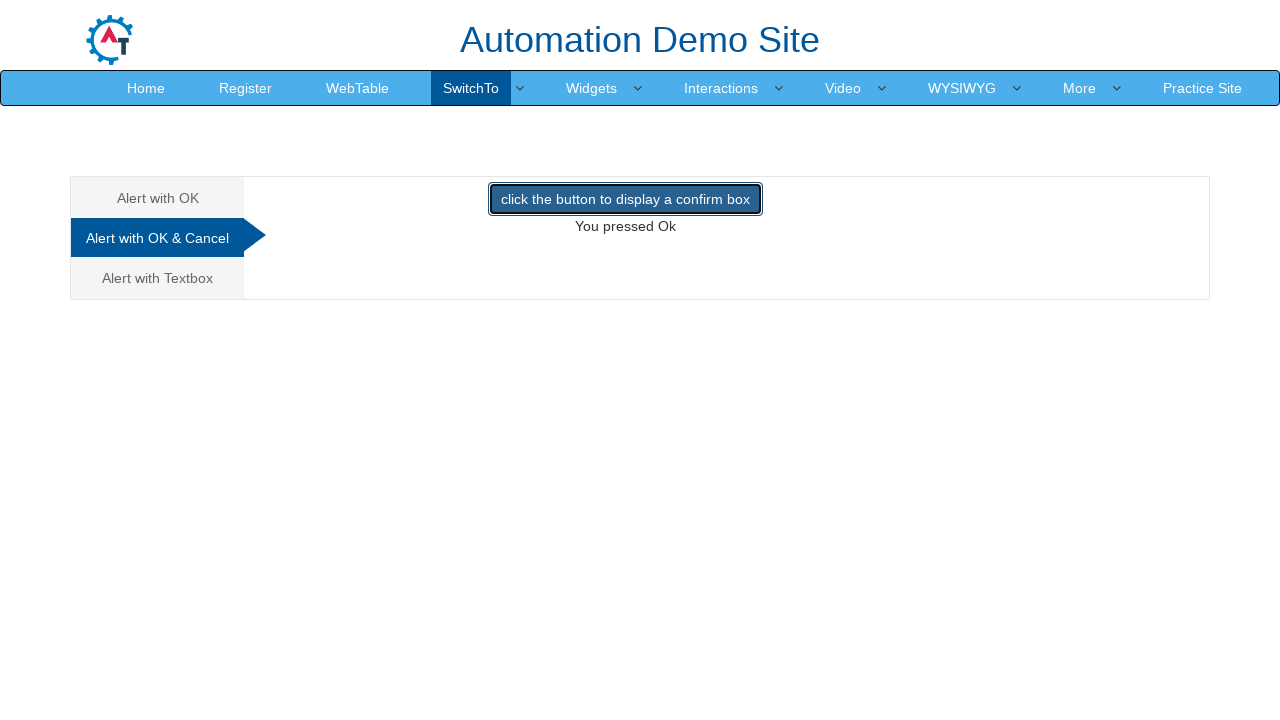

Waited for result text element to appear
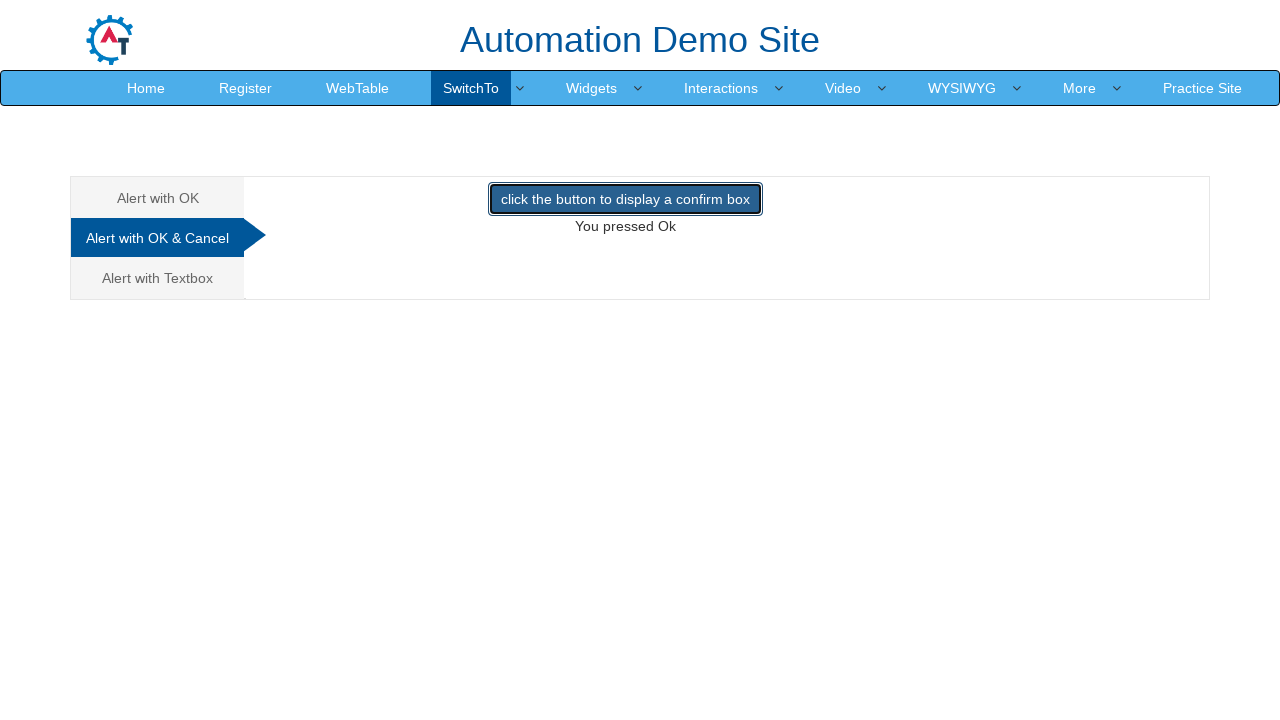

Verified result text displays 'You pressed Ok'
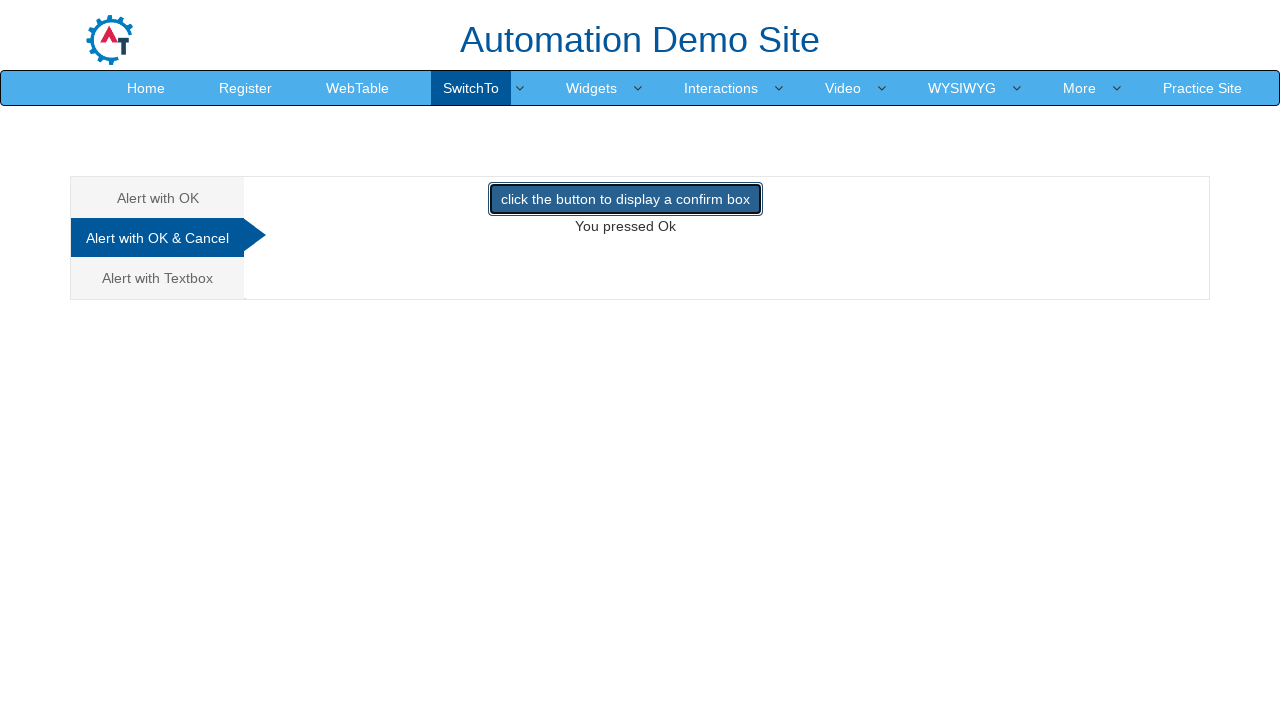

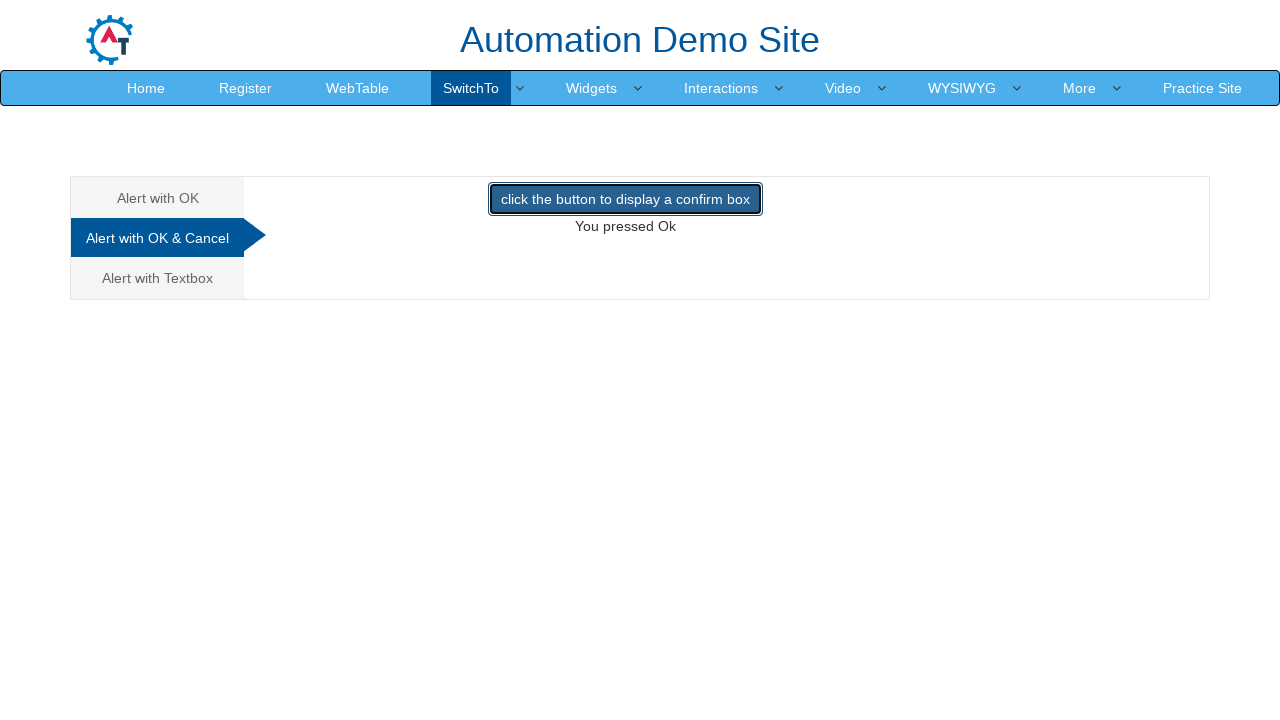